Tests dropdown selection using keyboard input by typing 'Alabama' in the state dropdown

Starting URL: https://testcenter.techproeducation.com/index.php?page=dropdown

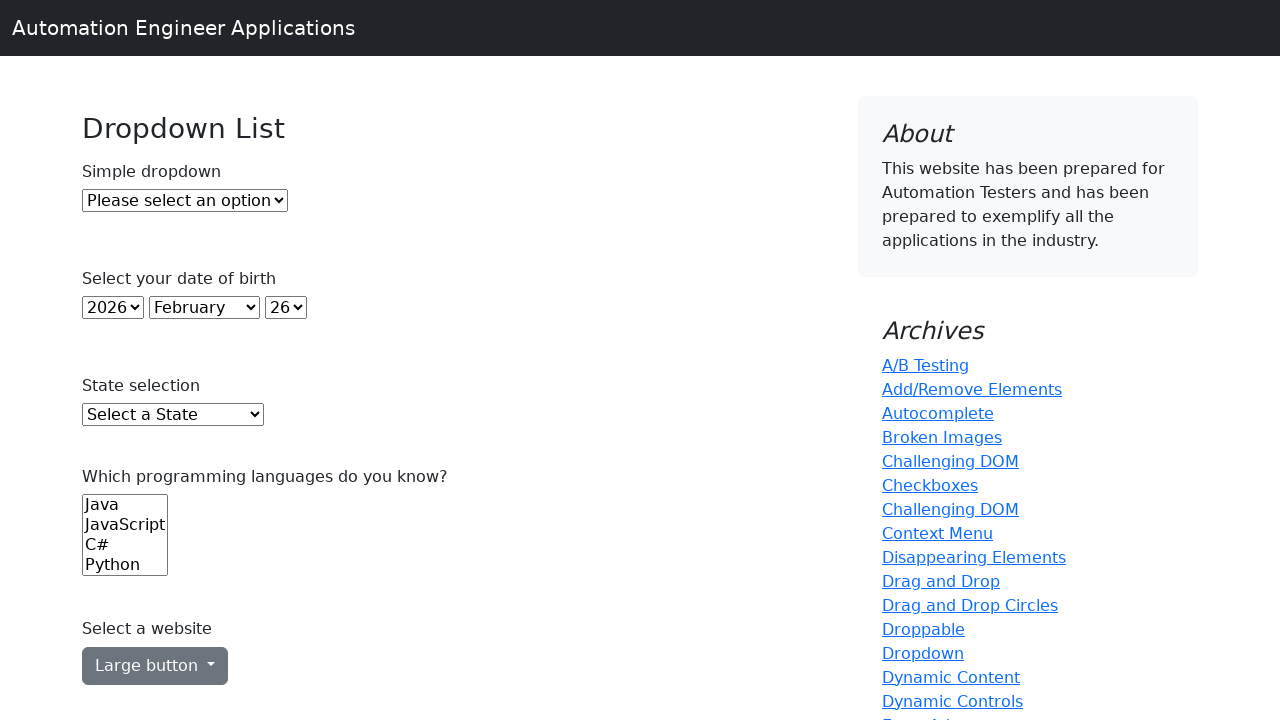

Focused on the state dropdown element on select#state
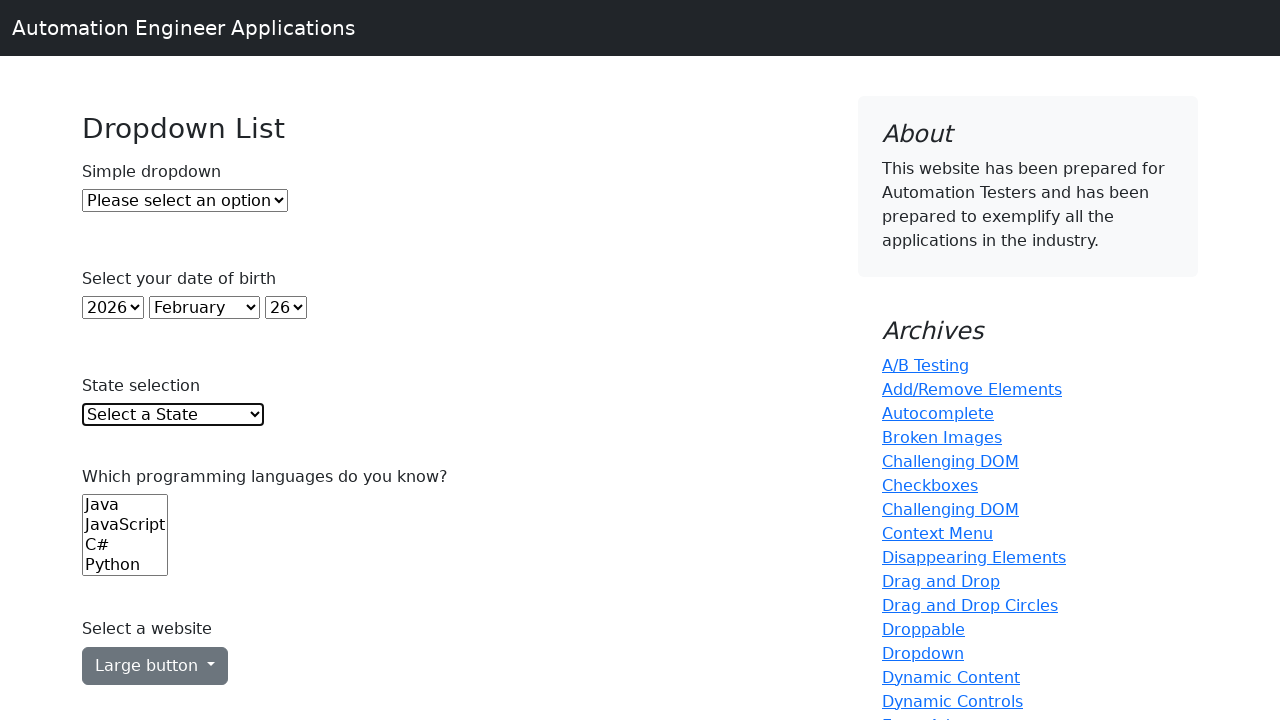

Typed 'Alabama' in the state dropdown to select it on select#state
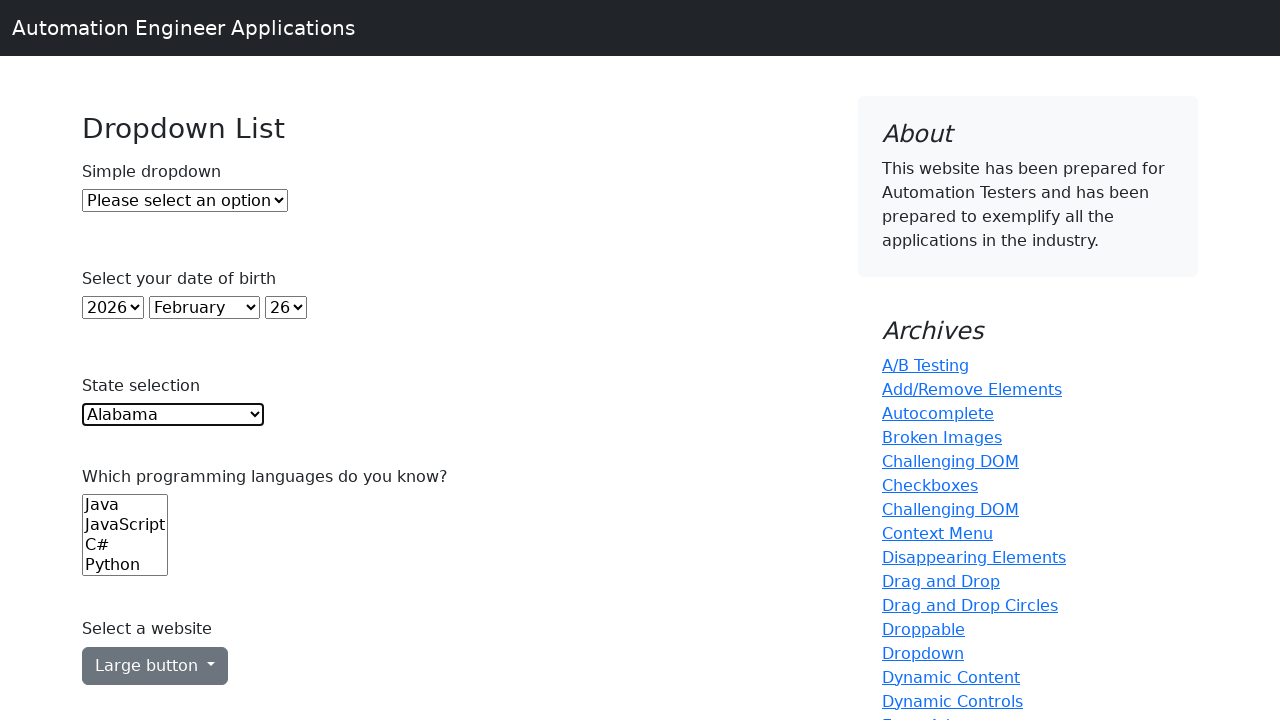

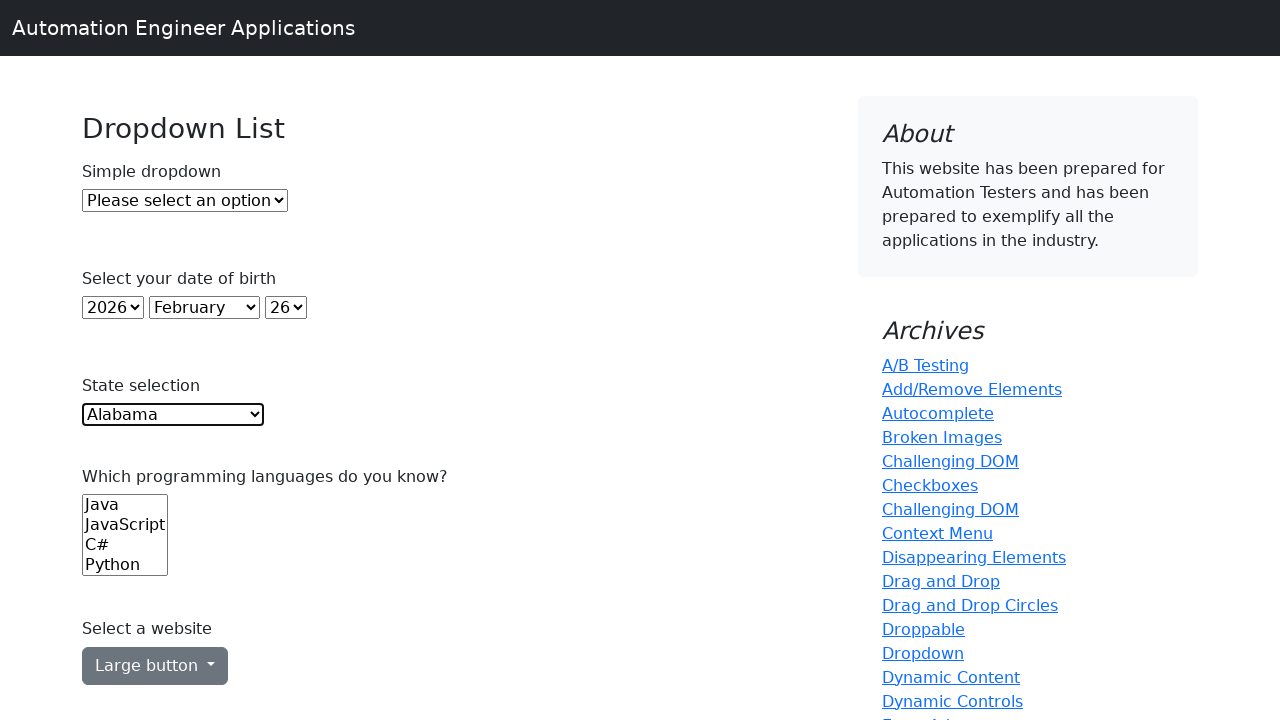